Loads the homepage and verifies that the page title contains "Urban Snap"

Starting URL: https://urbansnap.vercel.app/

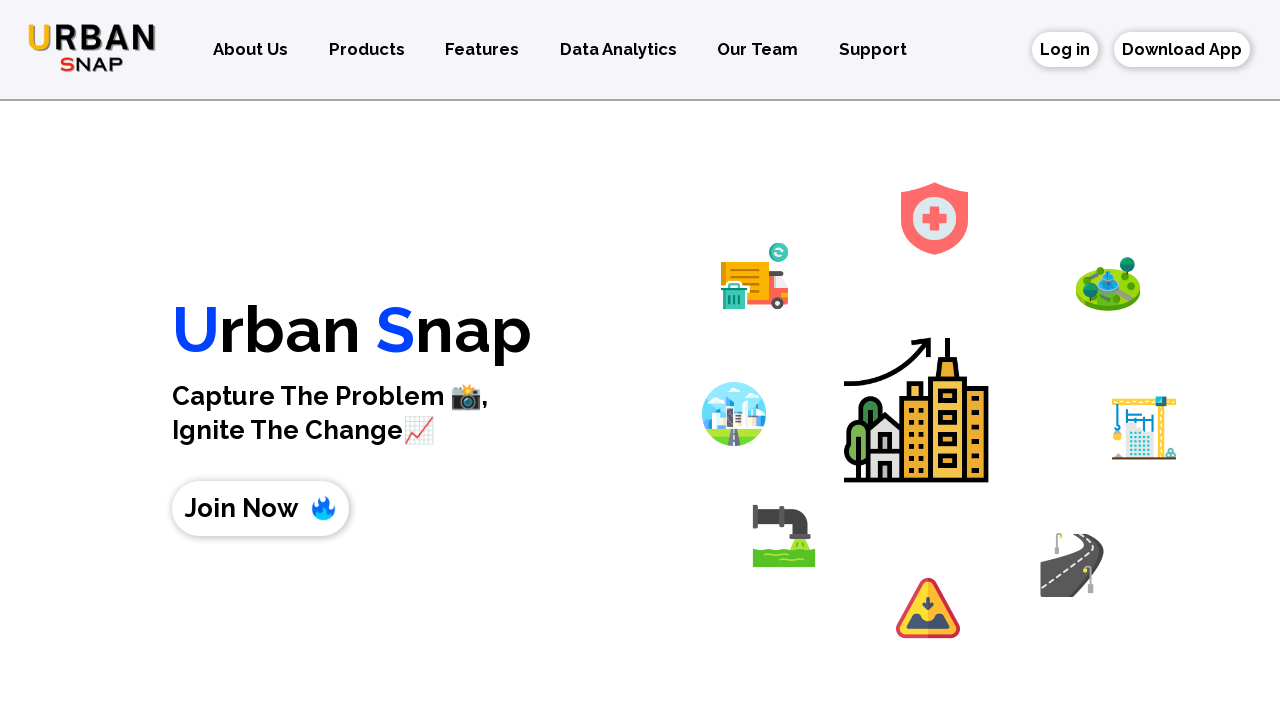

Navigated to Urban Snap homepage
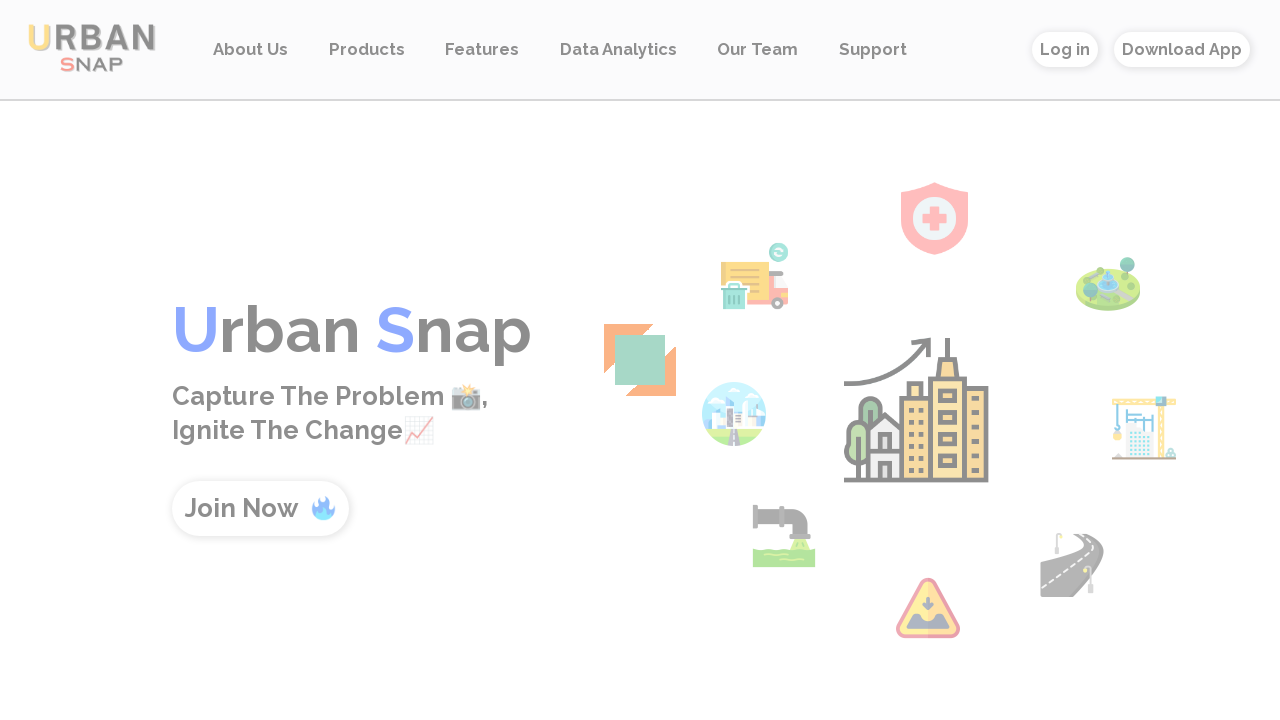

Page title loaded and contains 'Urban Snap'
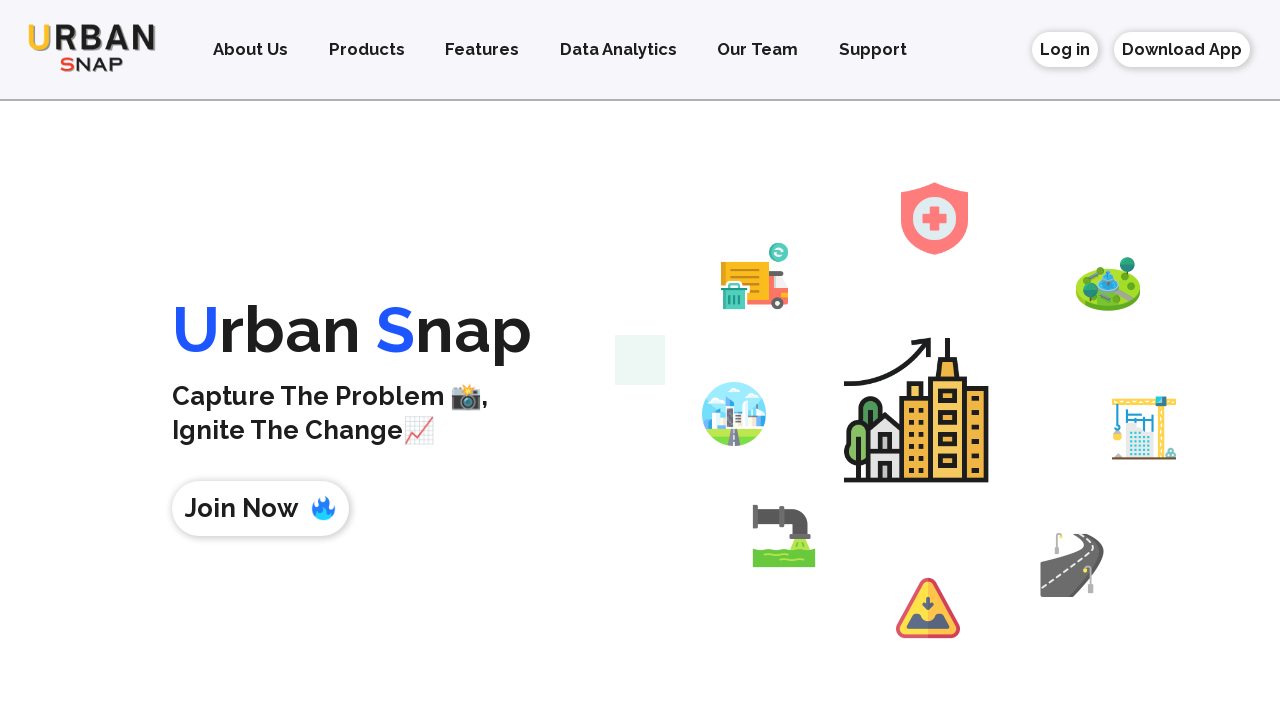

Retrieved page title: 'Urban Snap'
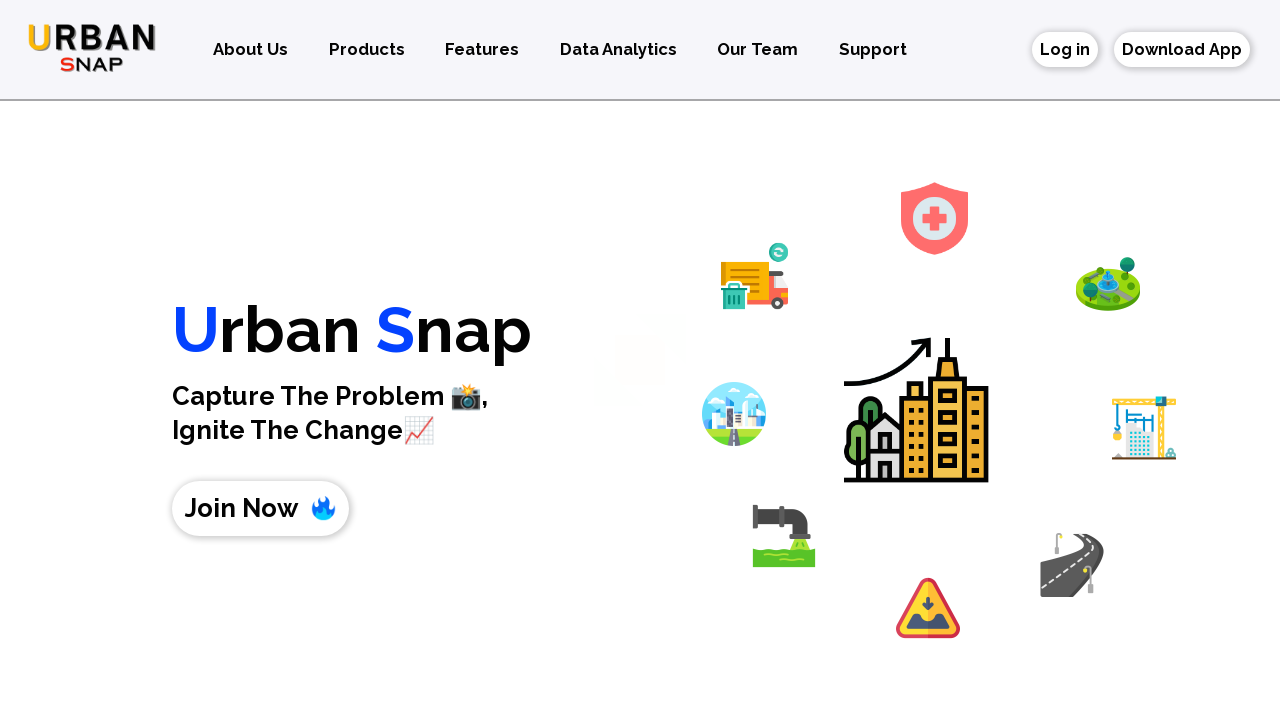

Assertion passed: page title contains 'Urban Snap'
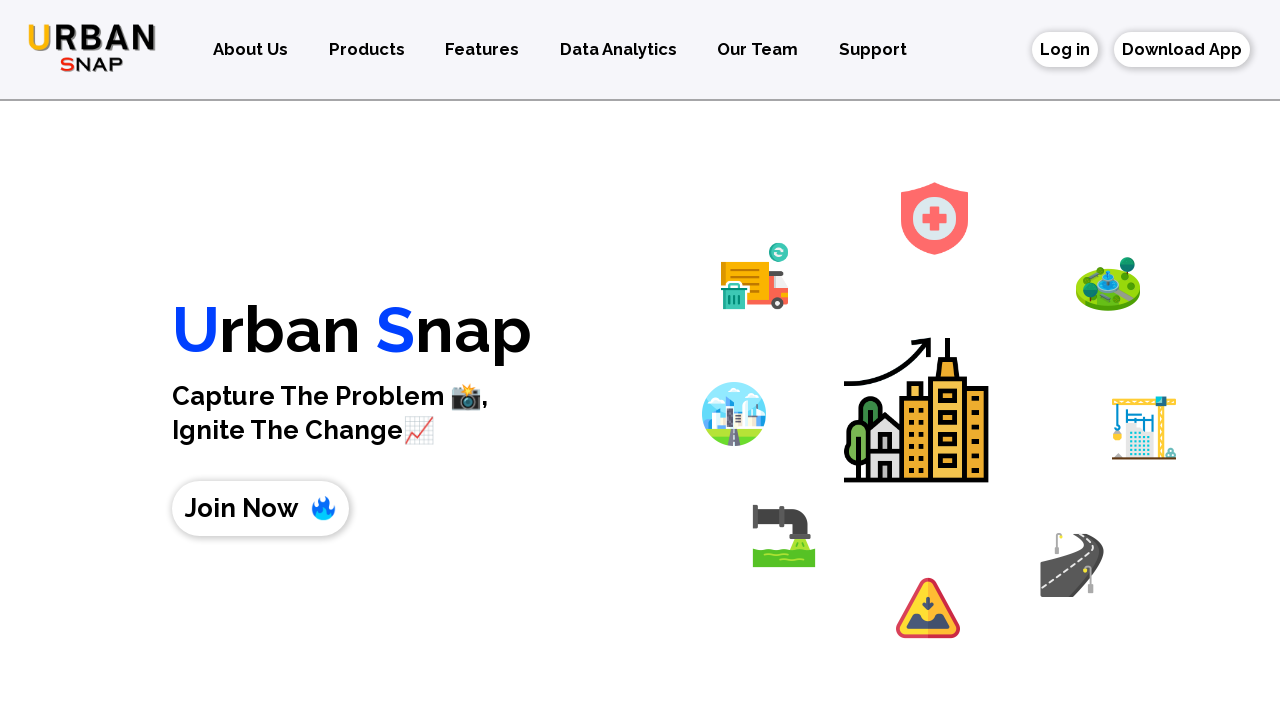

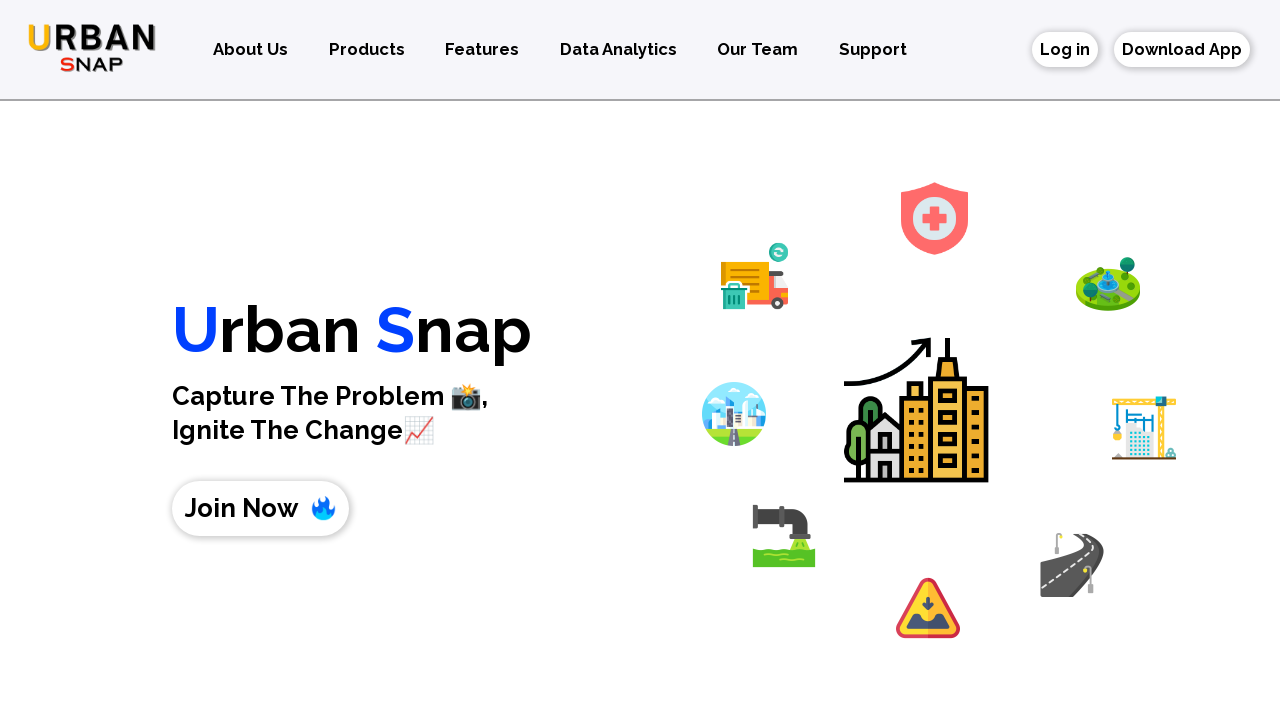